Tests drag and drop functionality on jQuery UI demo page by dragging an element and dropping it onto a target area

Starting URL: https://jqueryui.com/droppable/

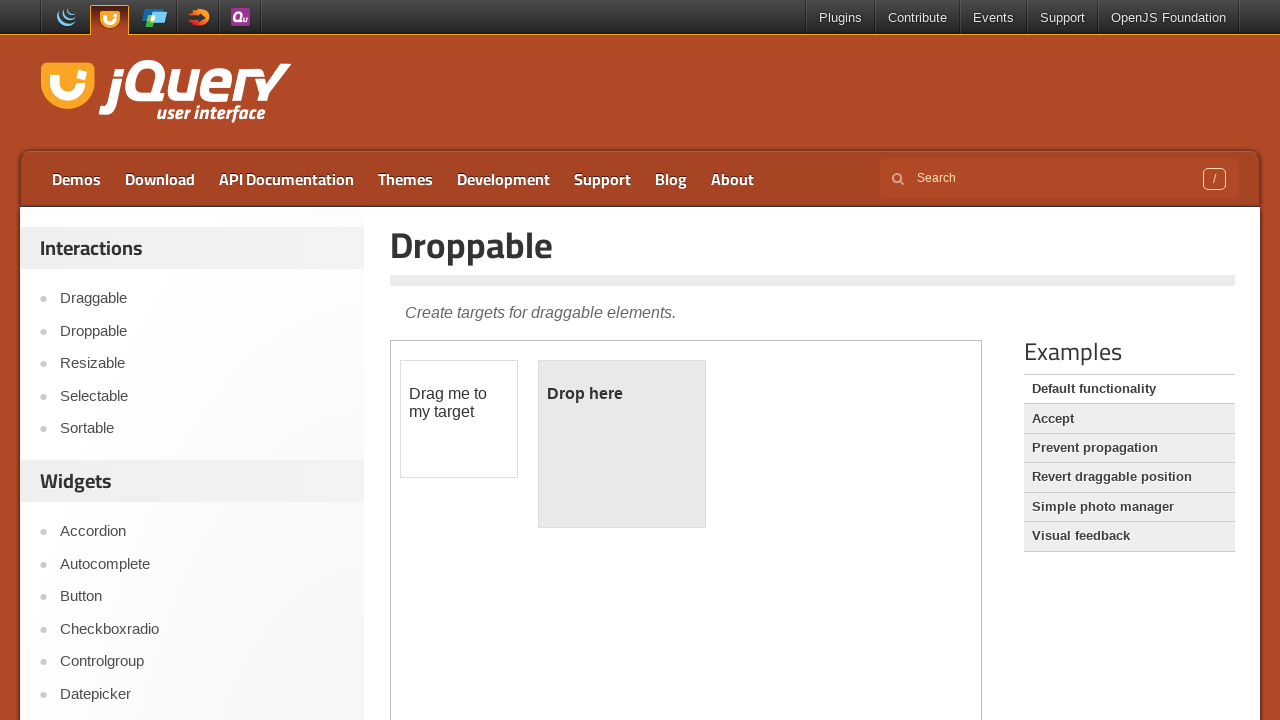

Located the demo iframe on jQuery UI droppable page
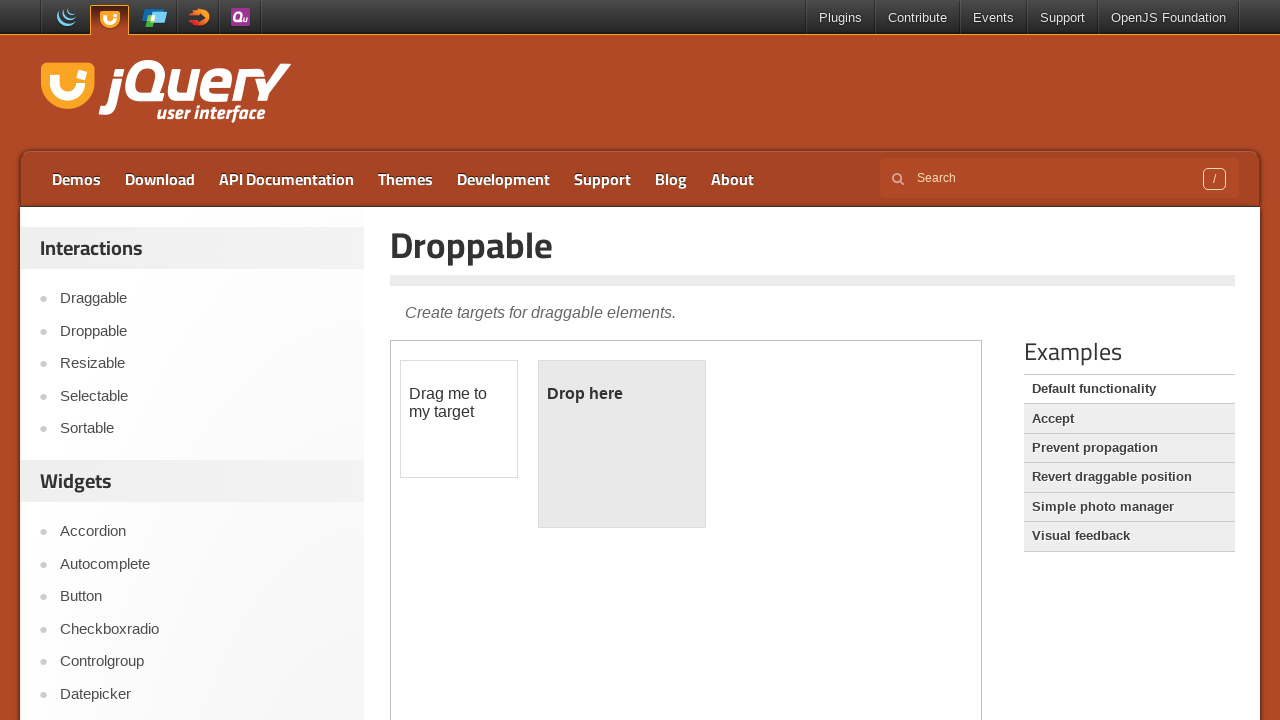

Located the draggable element within the iframe
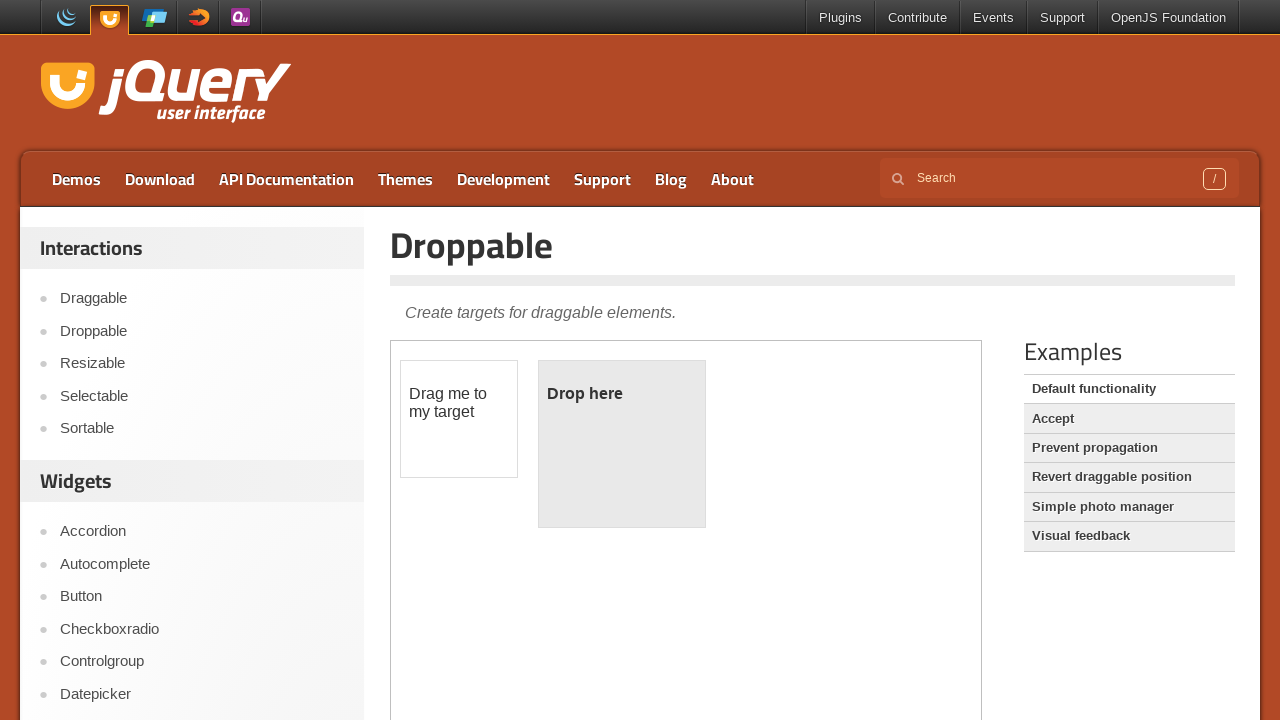

Located the droppable target element within the iframe
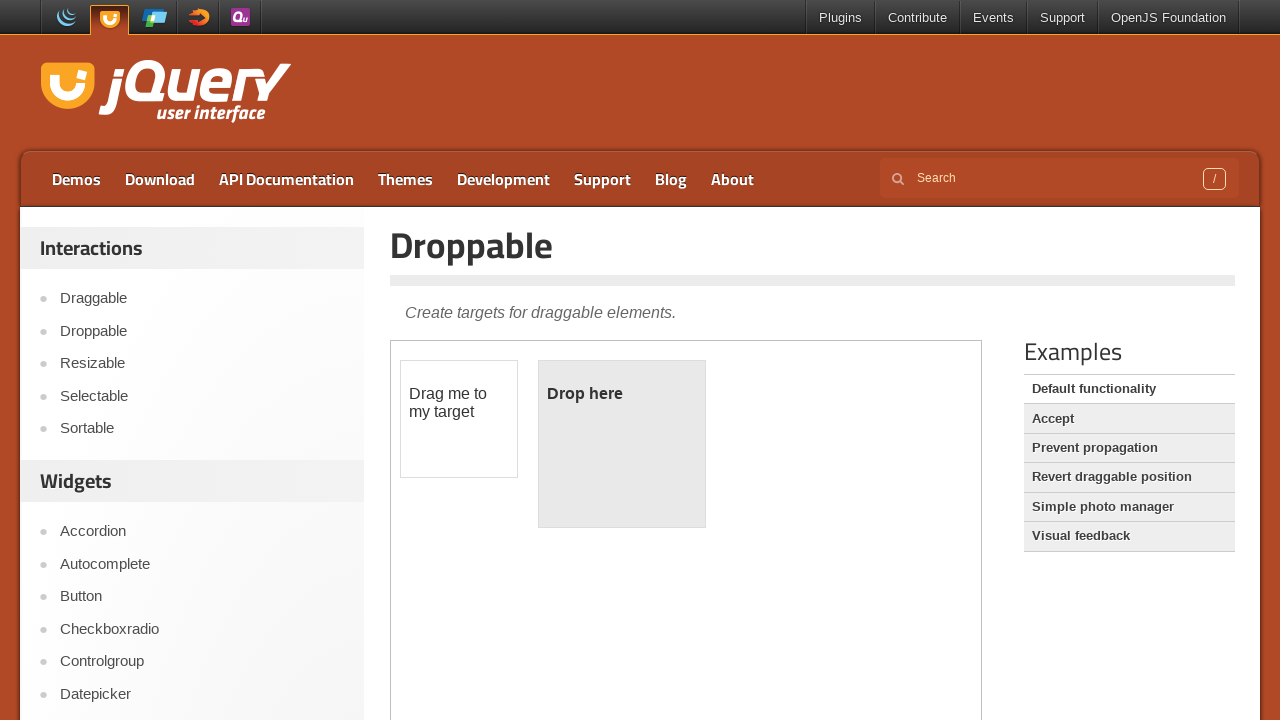

Dragged the draggable element and dropped it onto the droppable target at (622, 444)
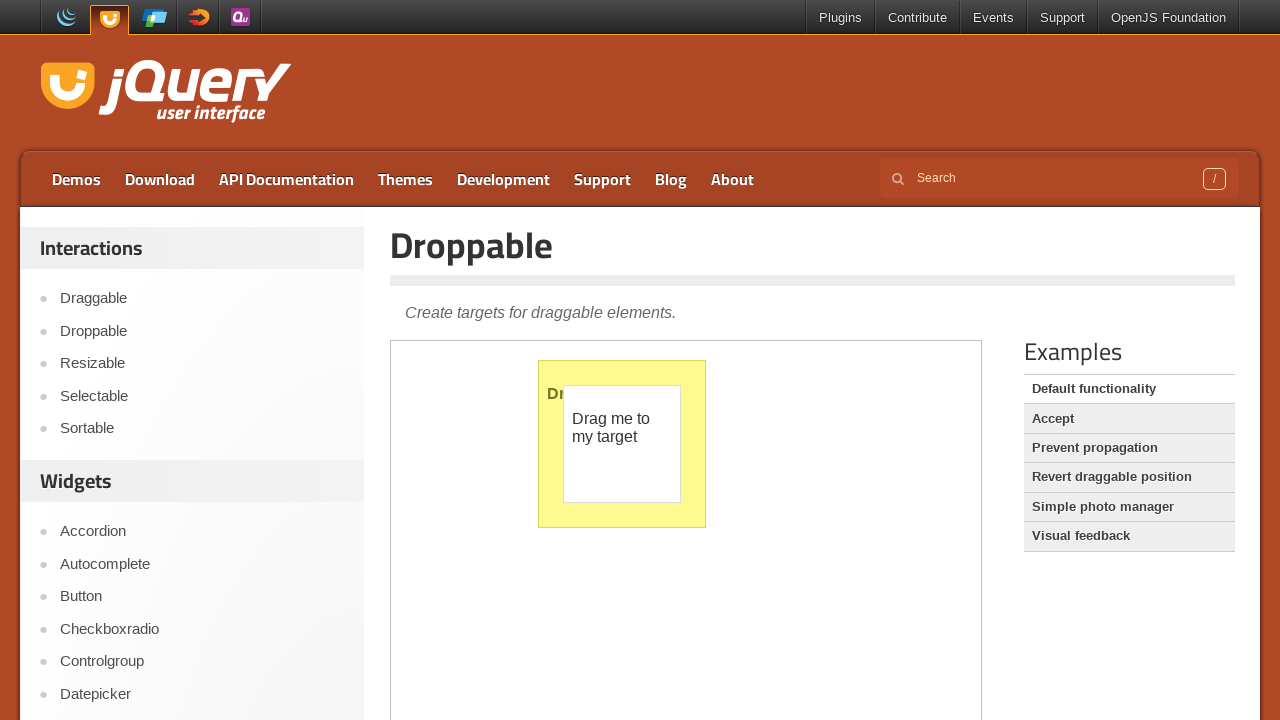

Verified that the droppable element shows 'Dropped!' text after successful drop
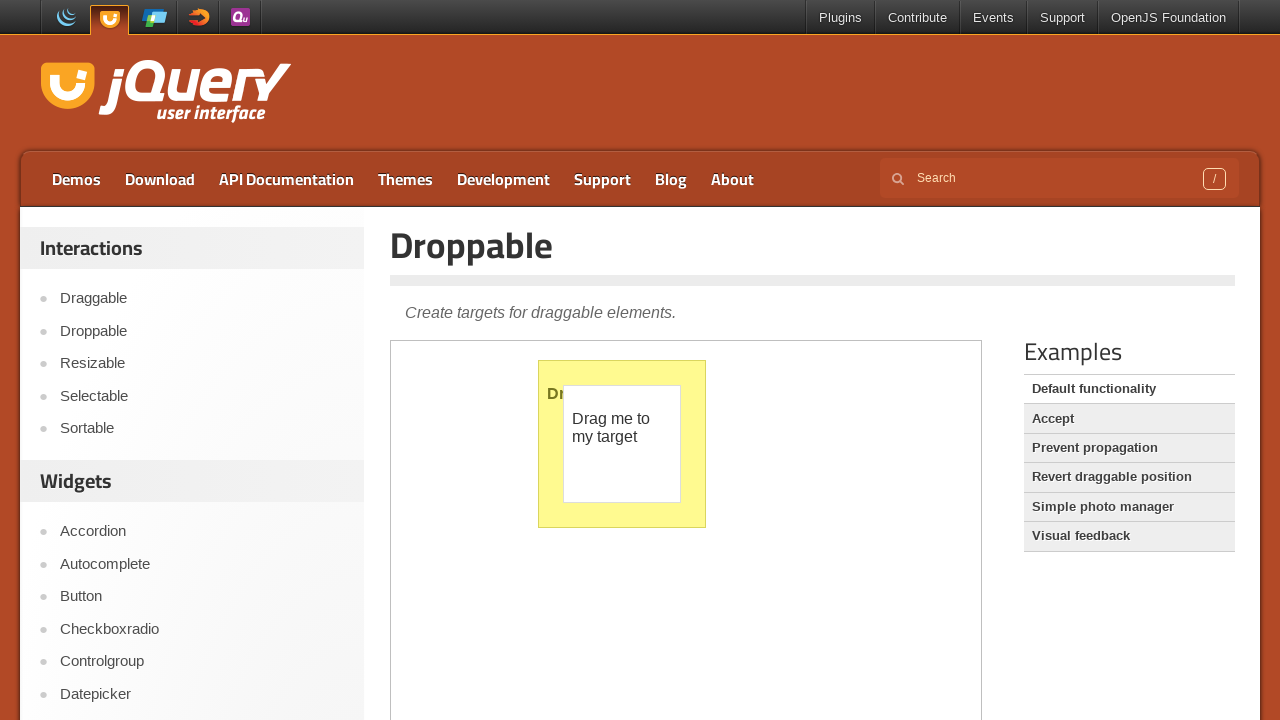

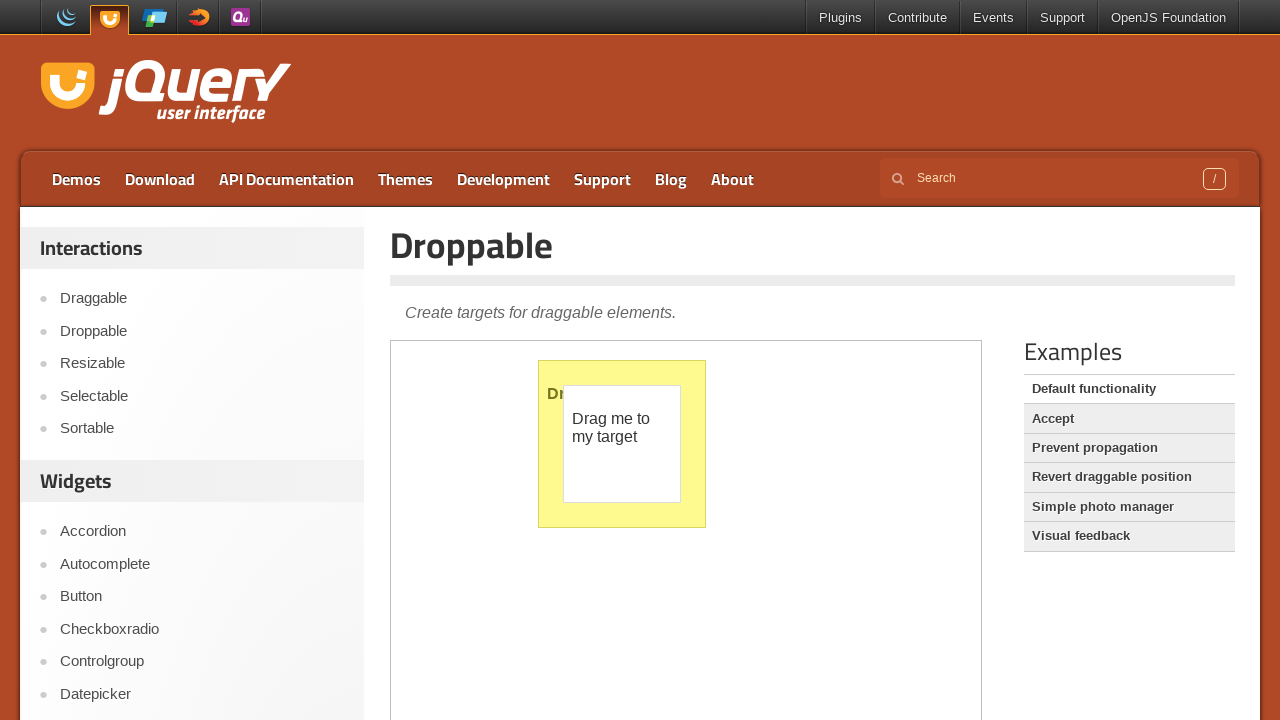